Tests right-click functionality on DemoQA by navigating to Elements > Buttons section and performing a right-click action on a button

Starting URL: https://demoqa.com/

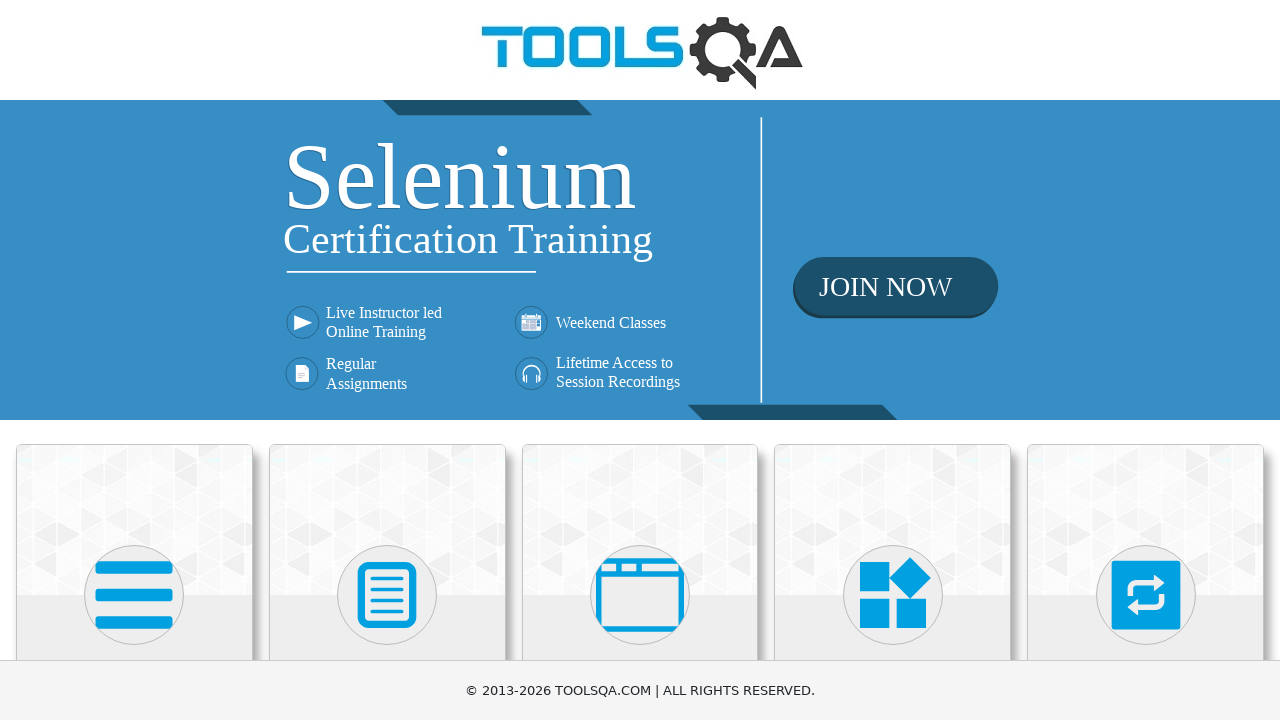

Clicked on Elements section at (134, 360) on xpath=//h5[text()='Elements']
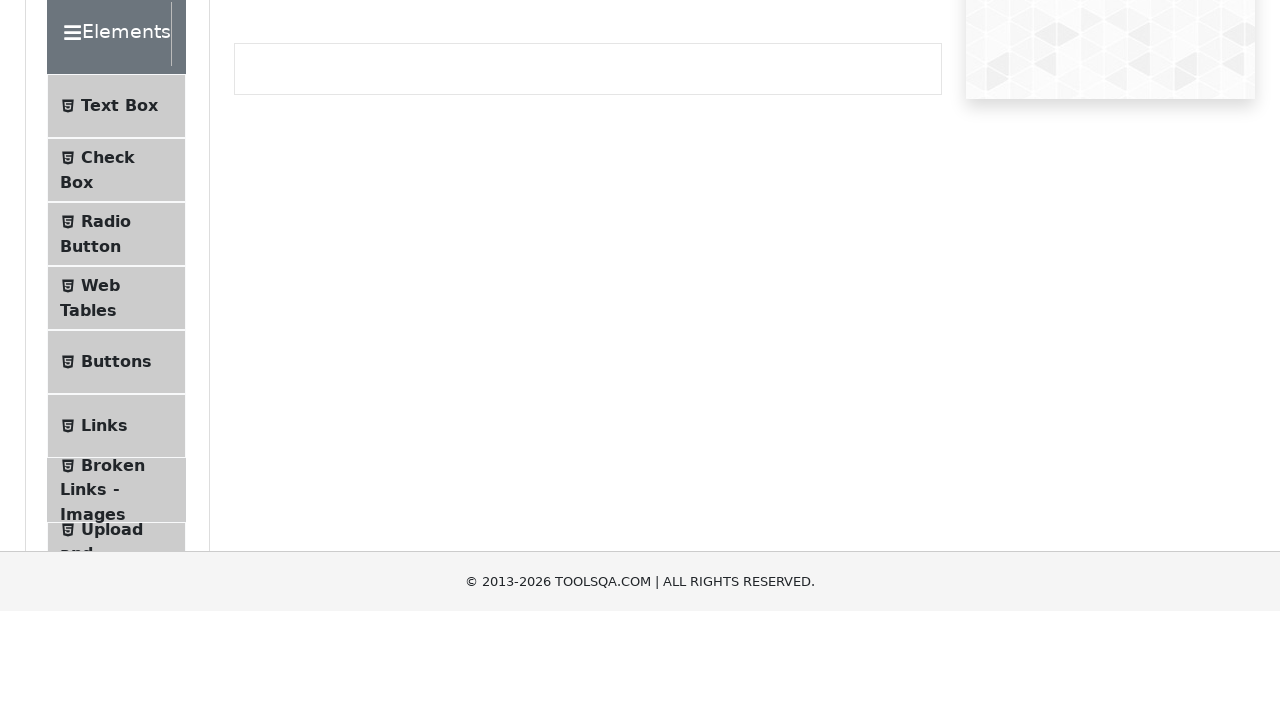

Clicked on Buttons menu item at (116, 517) on xpath=//span[@class='text' and text()='Buttons']
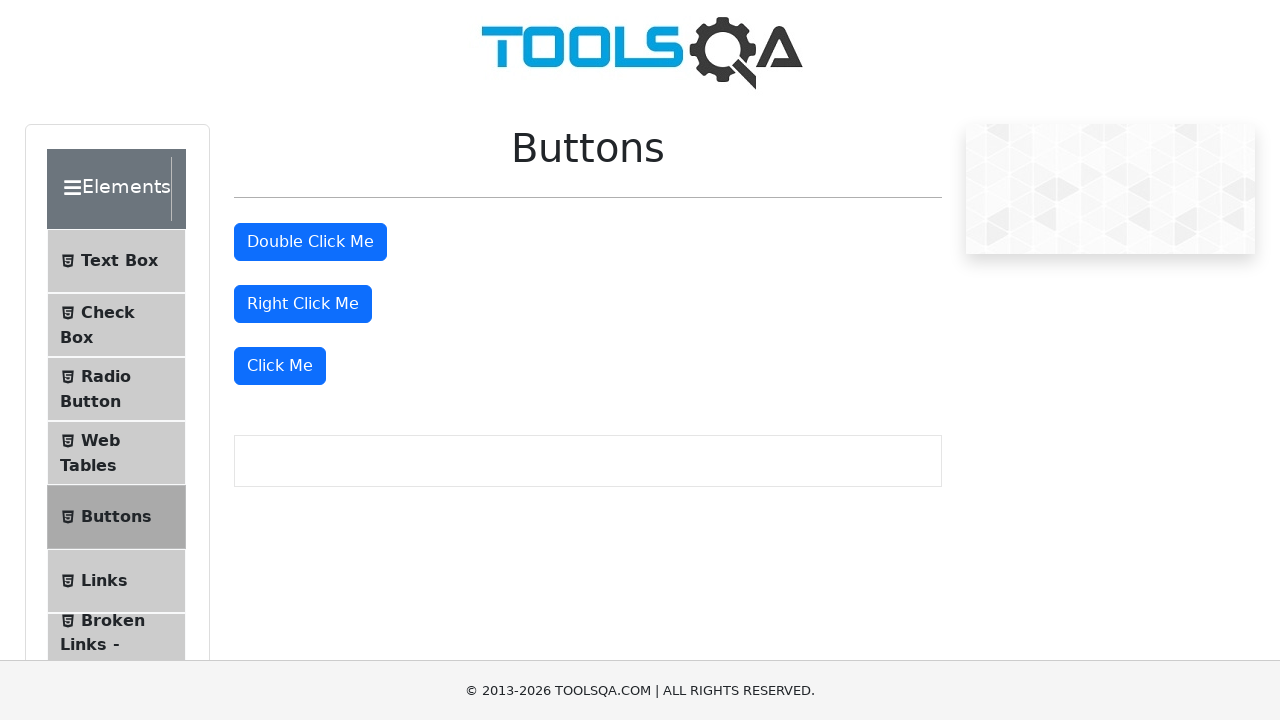

Performed right-click action on the button at (303, 304) on #rightClickBtn
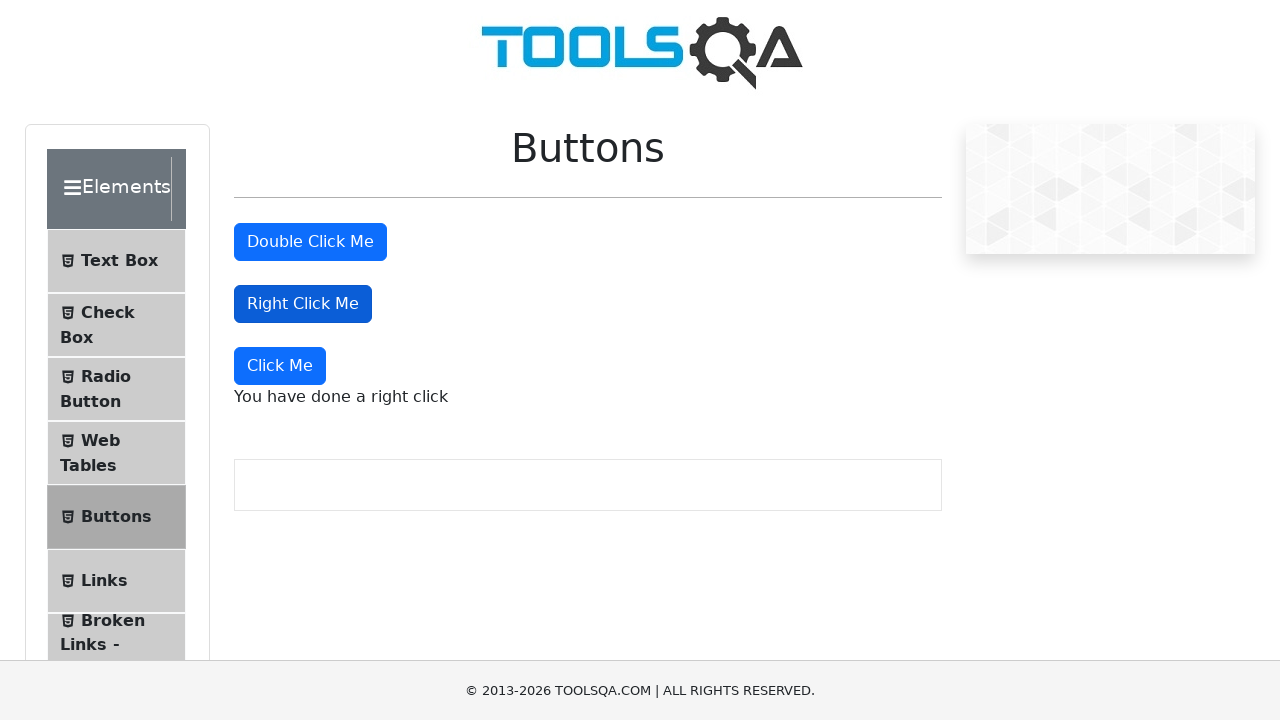

Right-click result message appeared
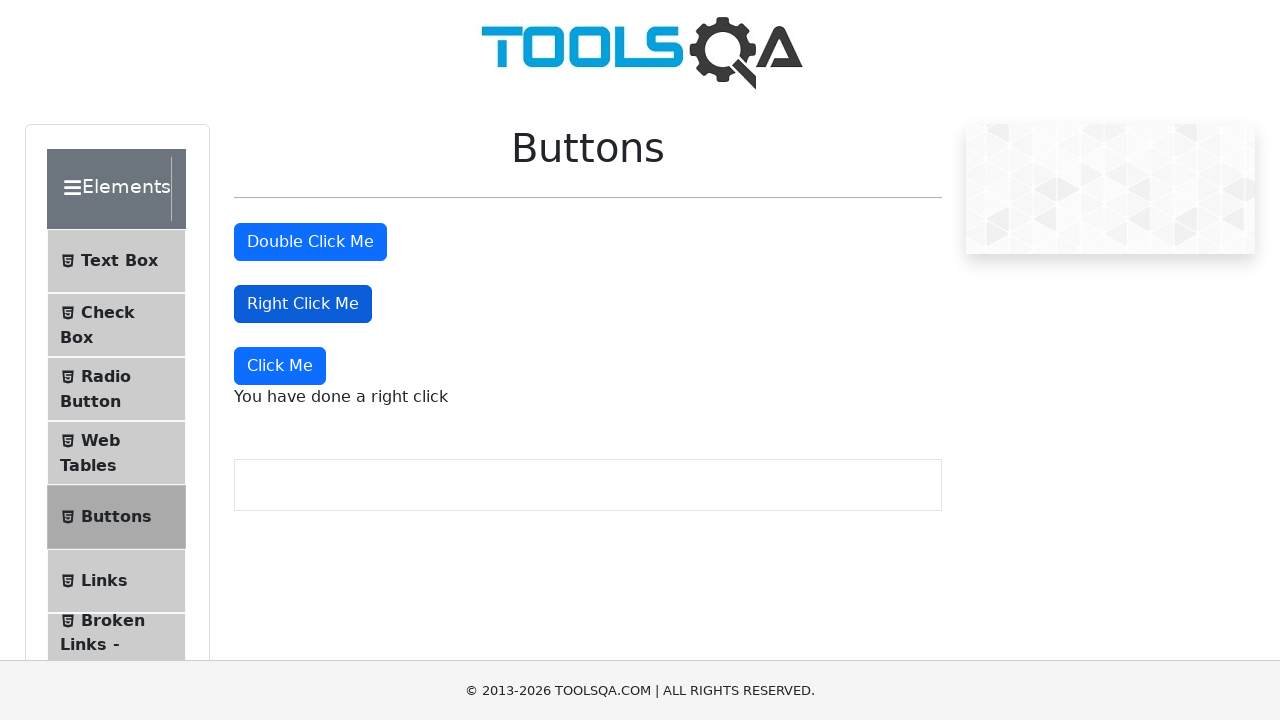

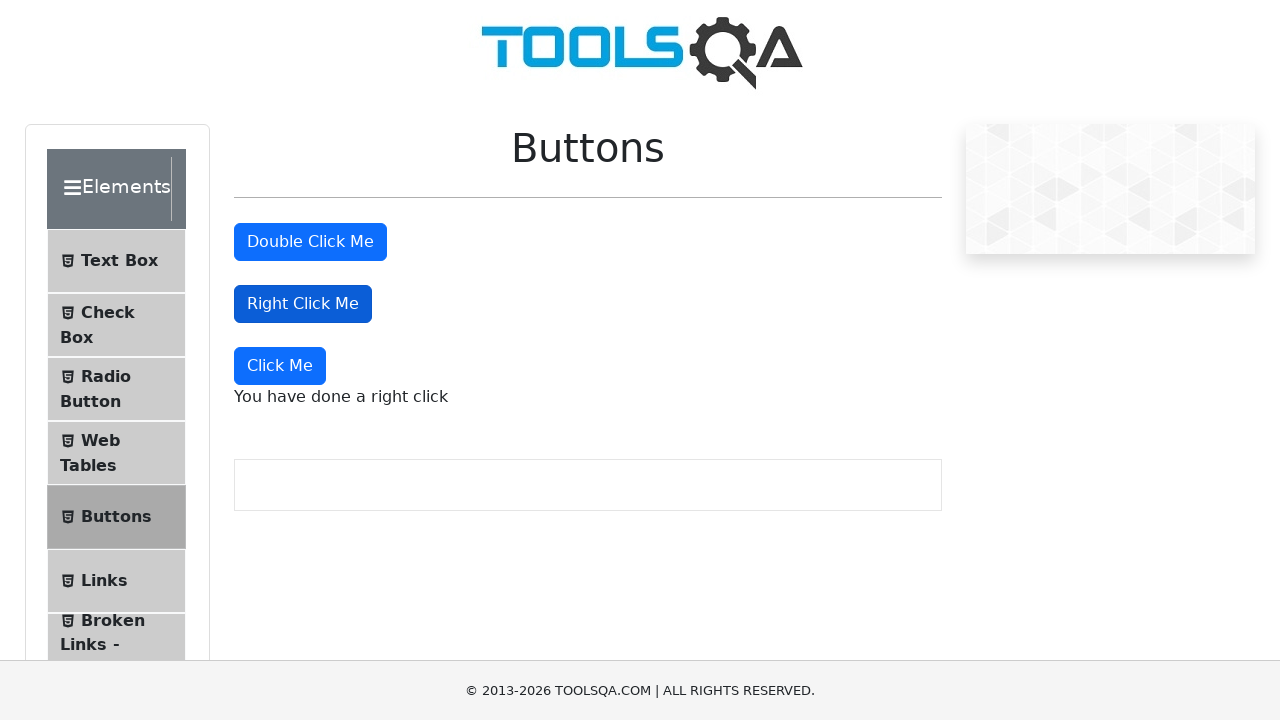